Navigates to the Overnight landing page and verifies the page title contains "Overnight"

Starting URL: https://overnight.fi

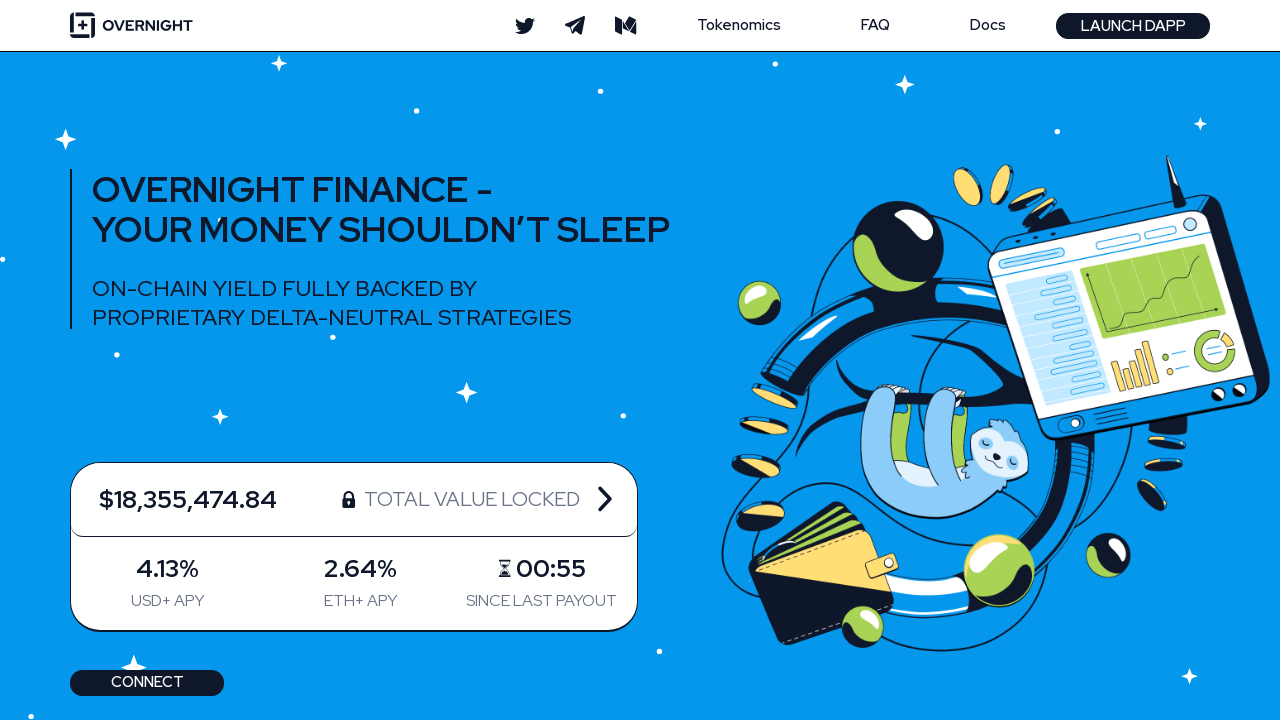

Navigated to Overnight landing page
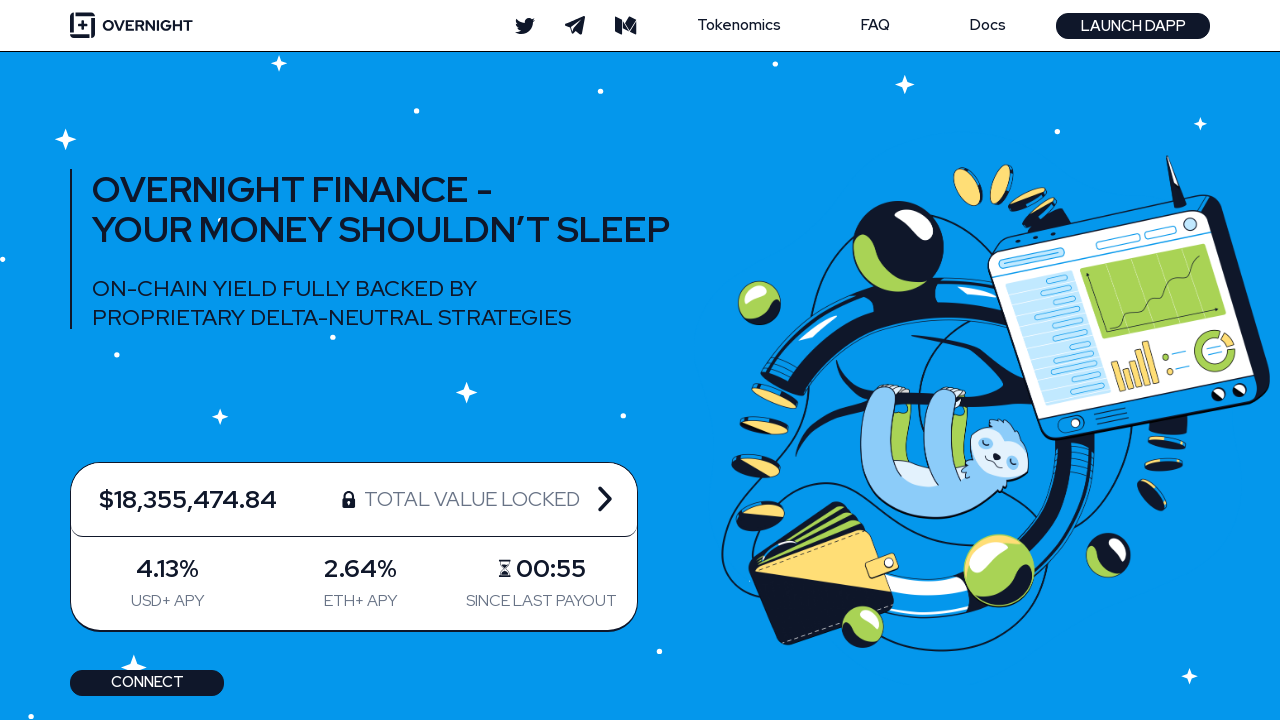

Verified page title contains 'Overnight'
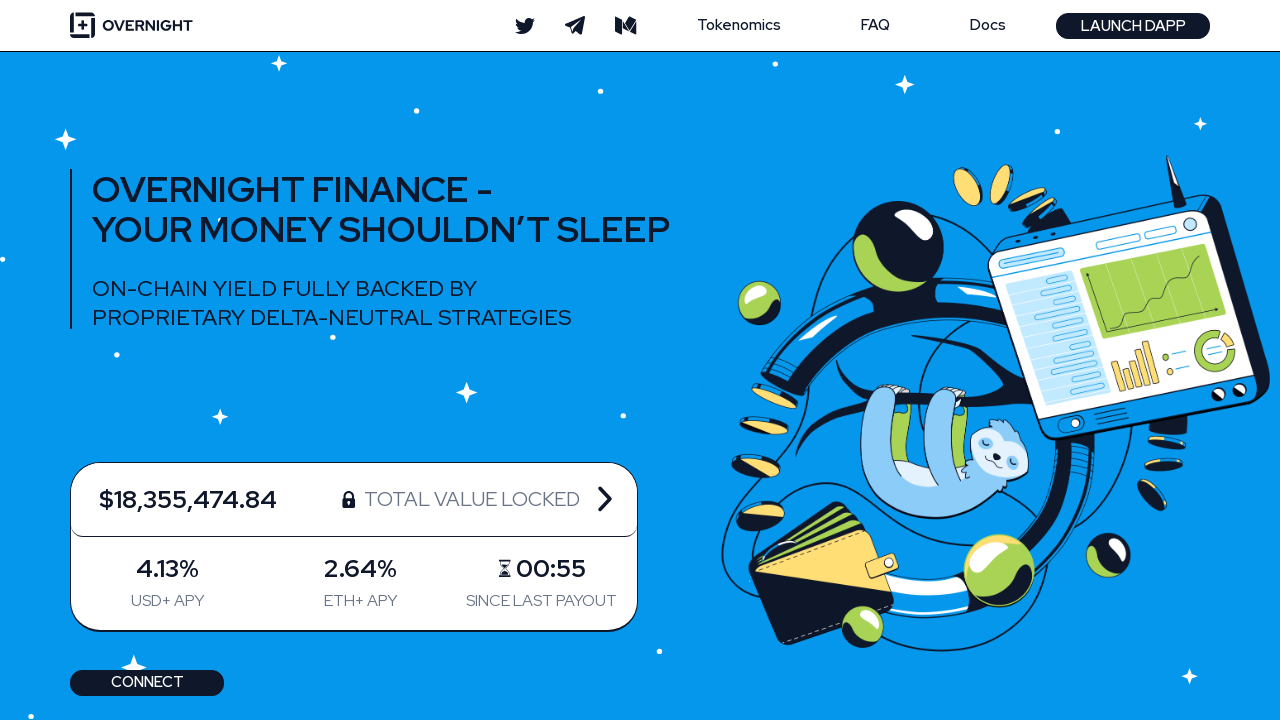

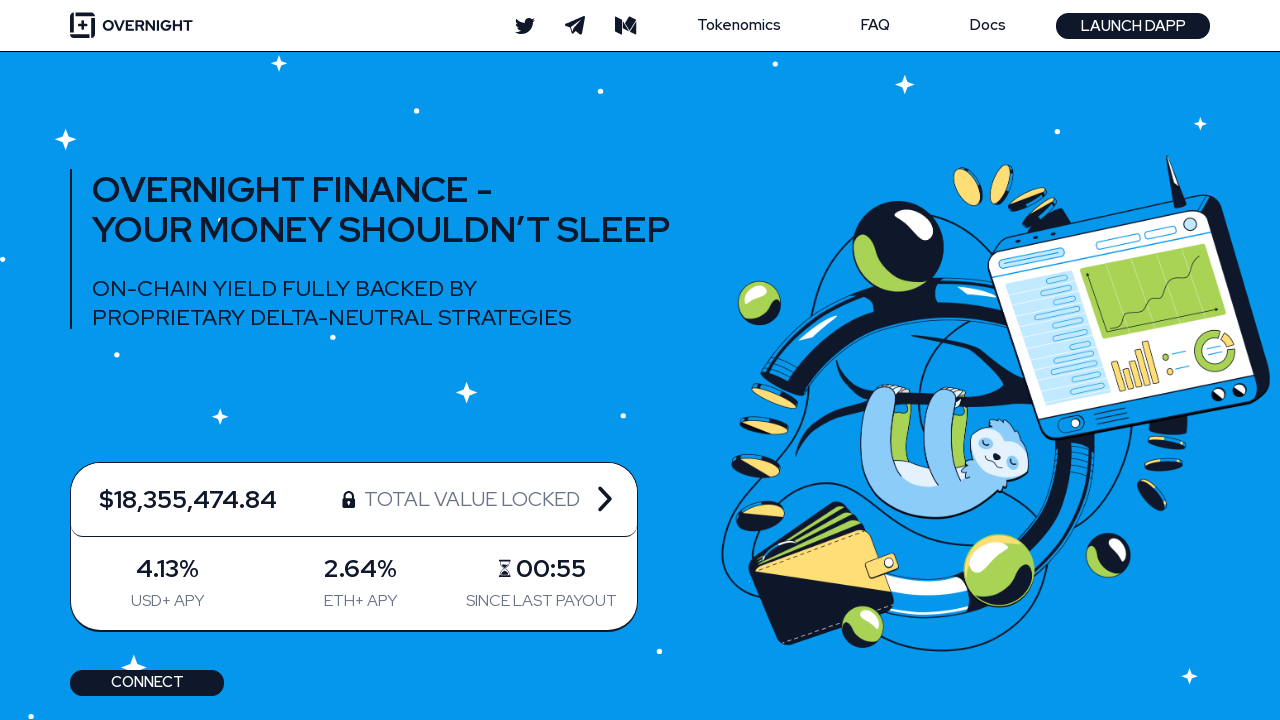